Tests dynamic content loading by clicking a Start button and verifying that 'Hello World!' text appears after the loading completes

Starting URL: https://the-internet.herokuapp.com/dynamic_loading/1

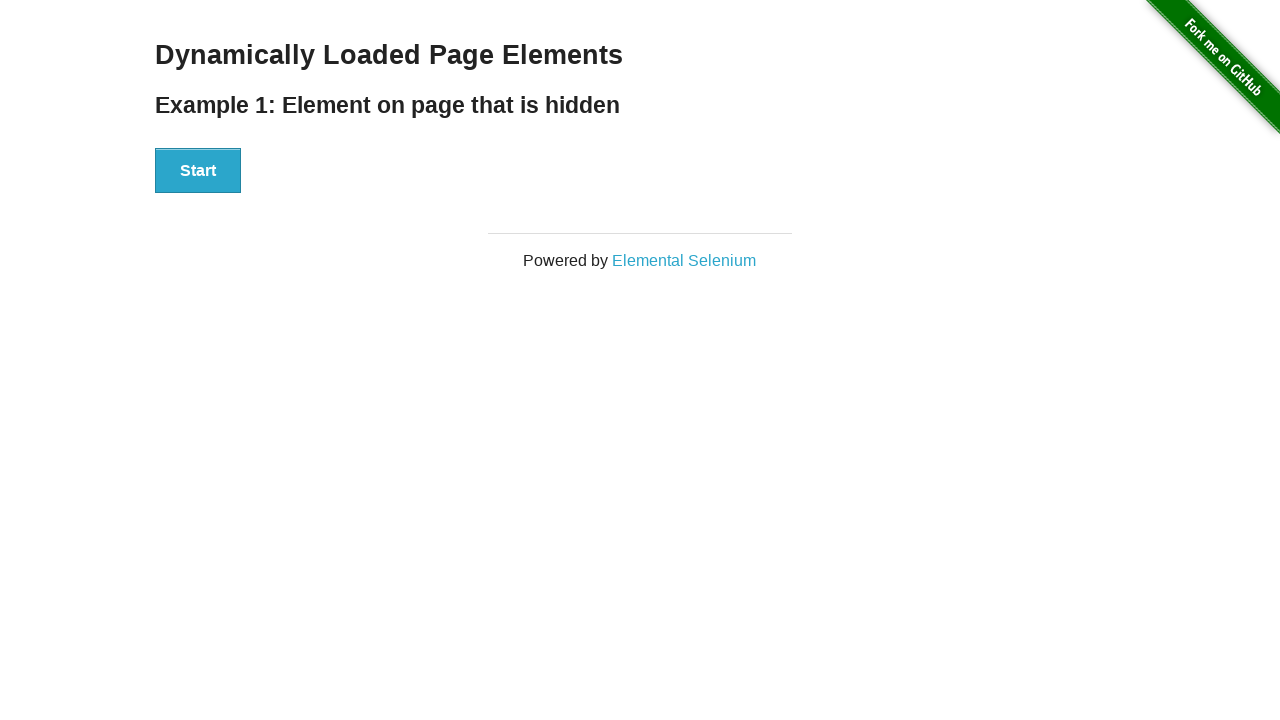

Navigated to dynamic loading page
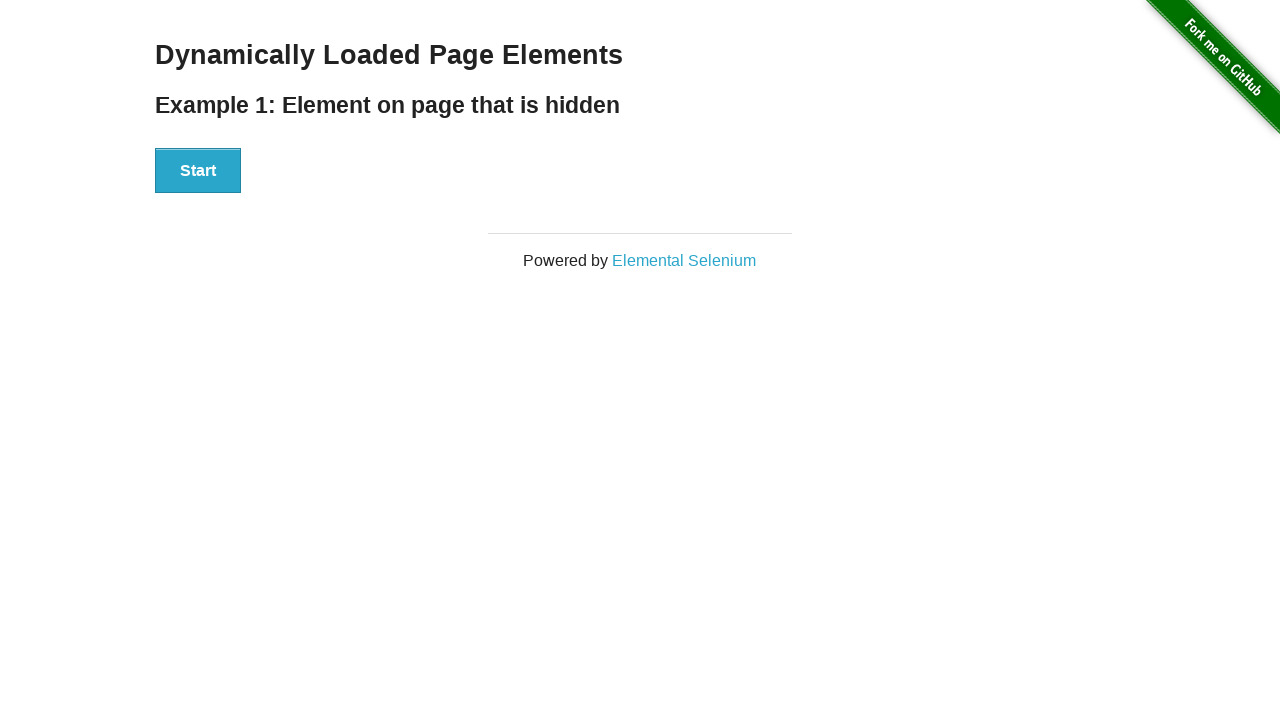

Clicked Start button to begin loading at (198, 171) on xpath=//div[@id='start']//button
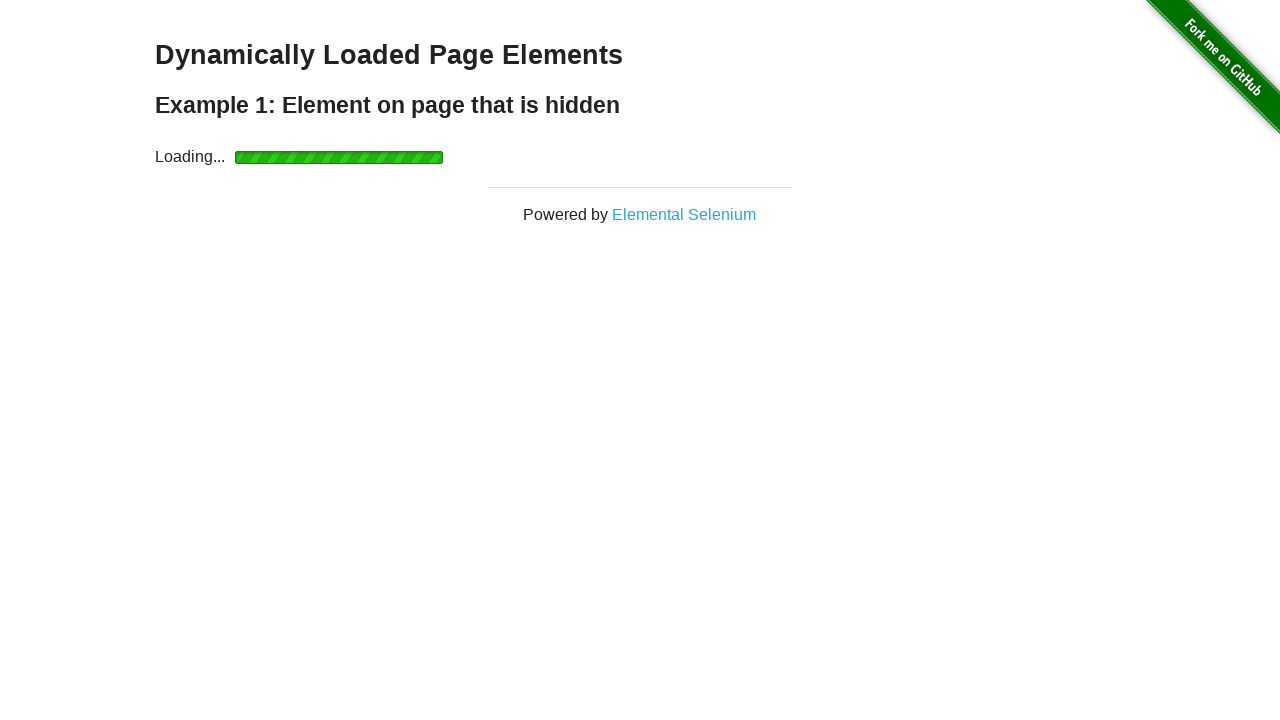

Hello World text became visible after loading completed
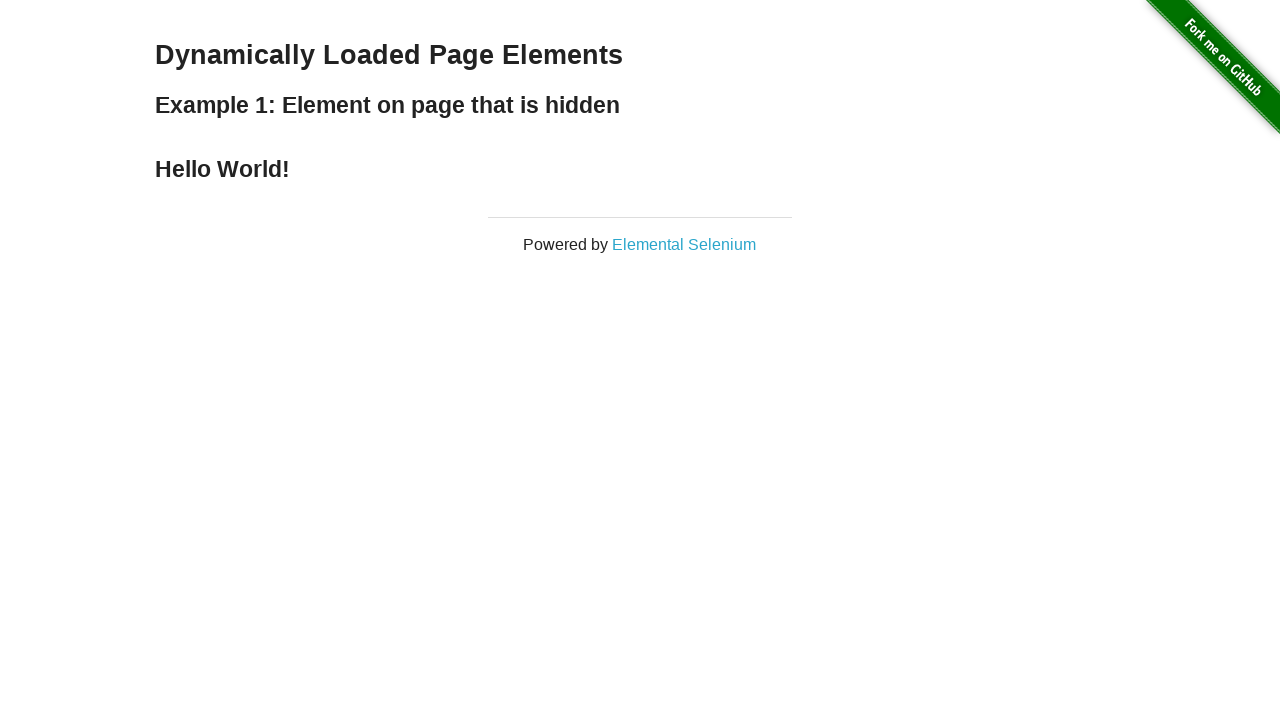

Located the Hello World element
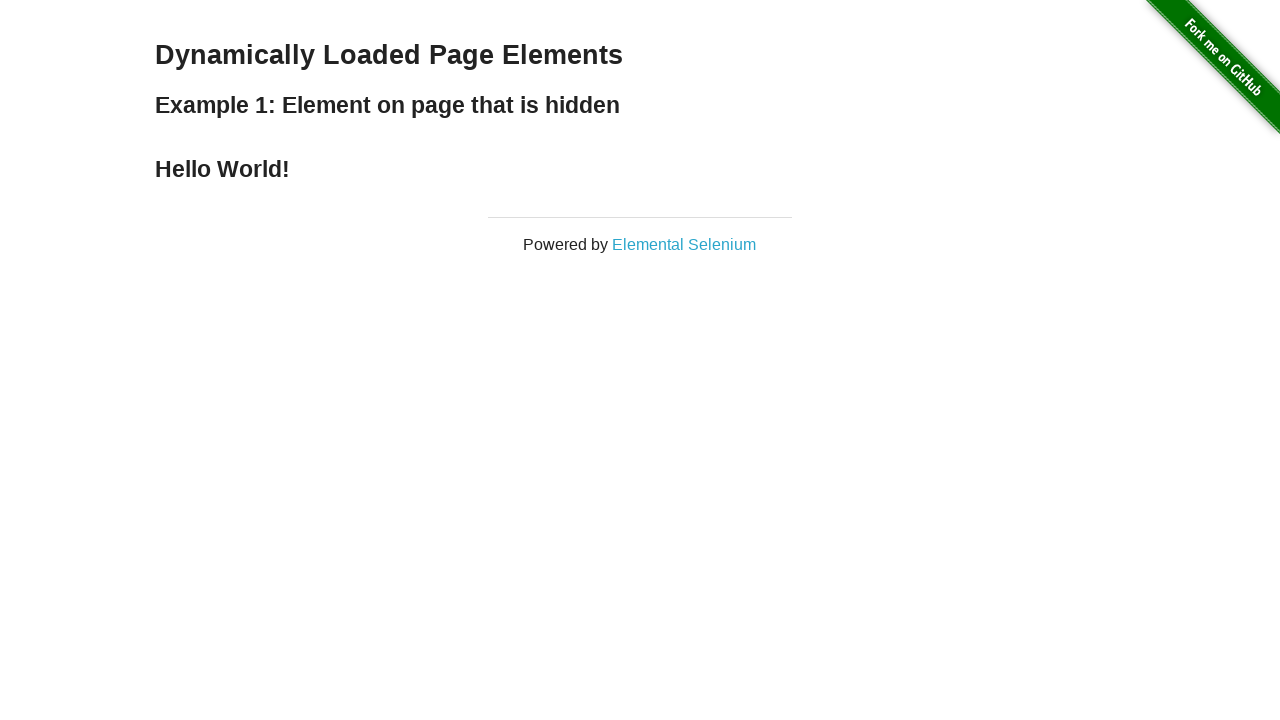

Verified that element contains 'Hello World!' text
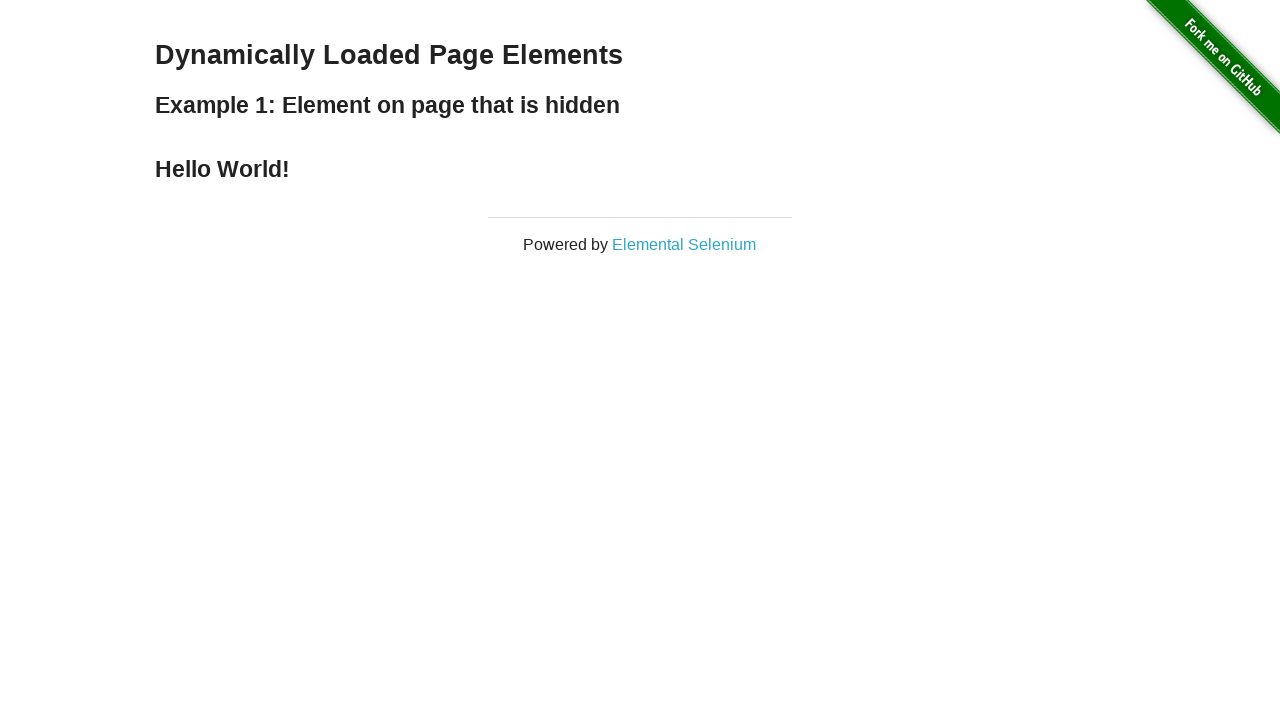

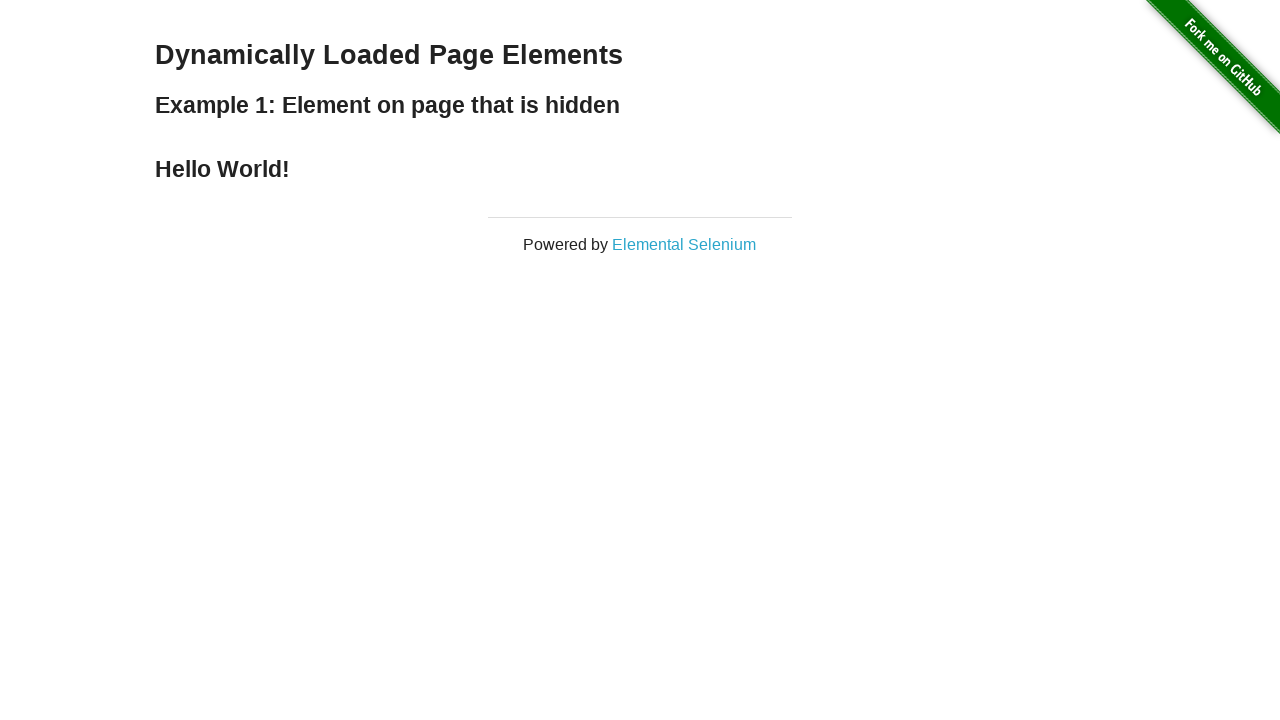